Tests Mail.ru social login button functionality by clicking and verifying redirect

Starting URL: https://b2c.passport.rt.ru

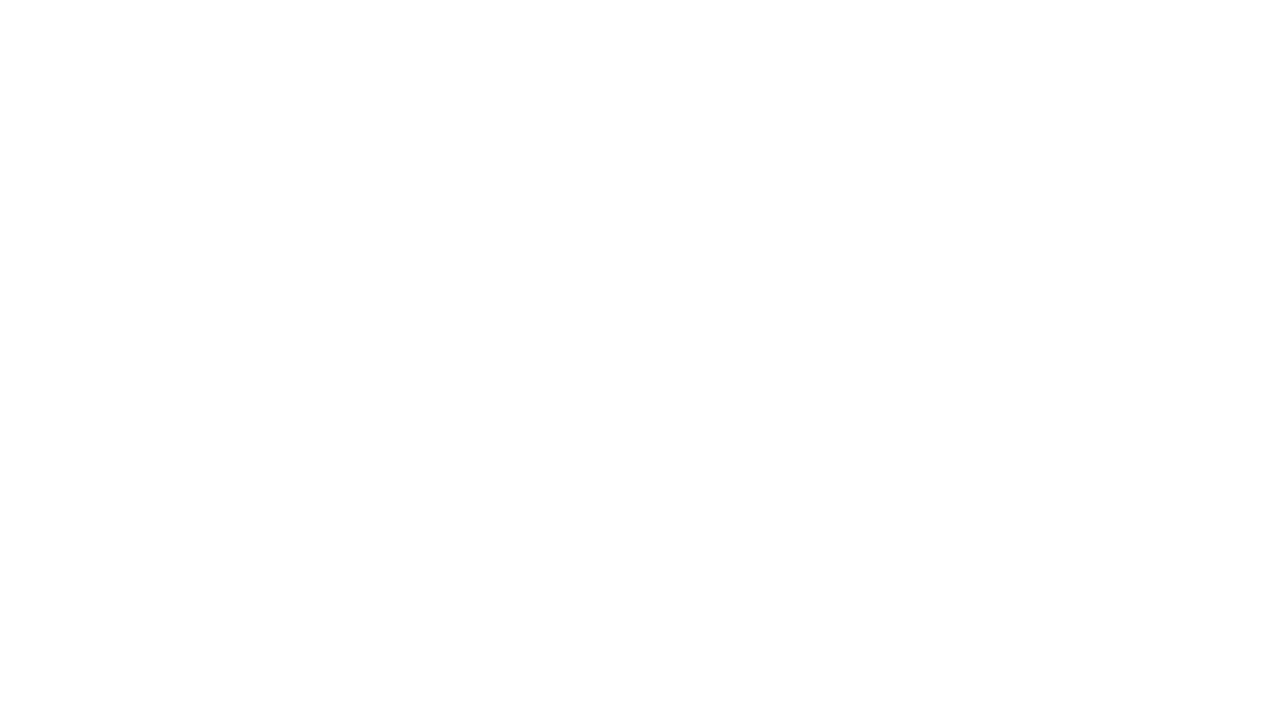

Clicked Mail.ru social login button at (1032, 696) on #oidc_mail
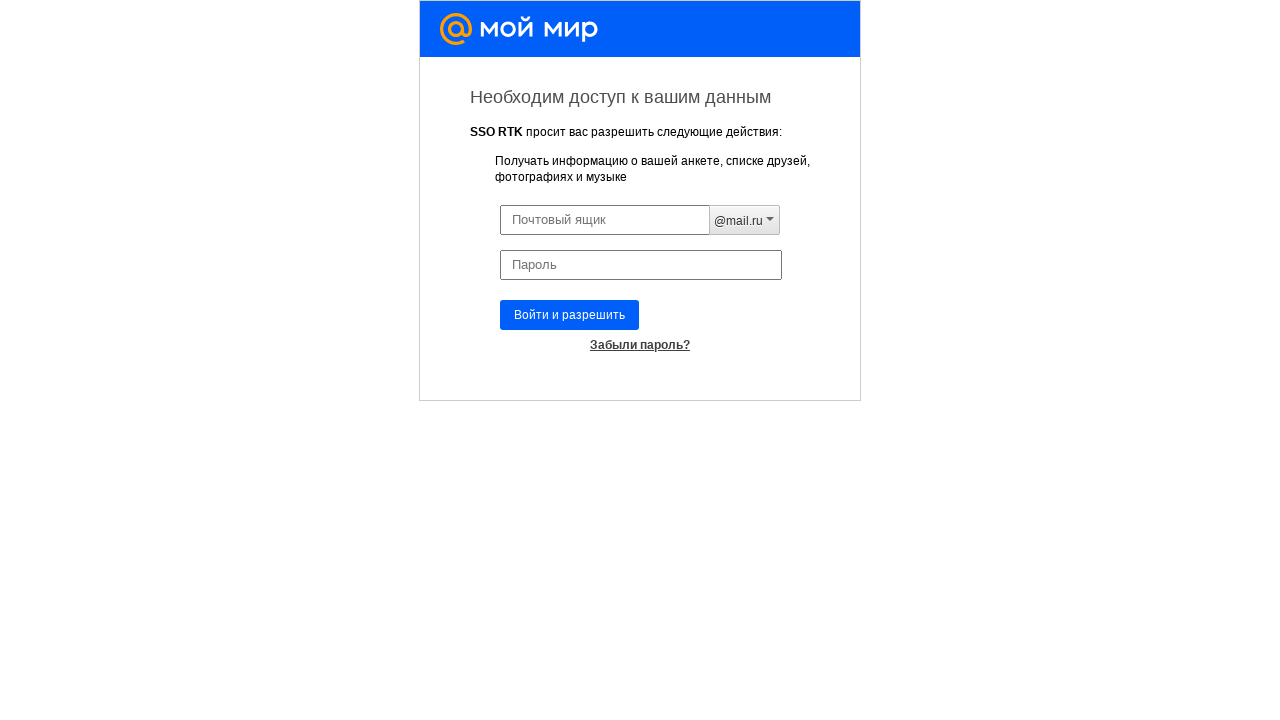

Waited 2 seconds for Mail.ru redirect
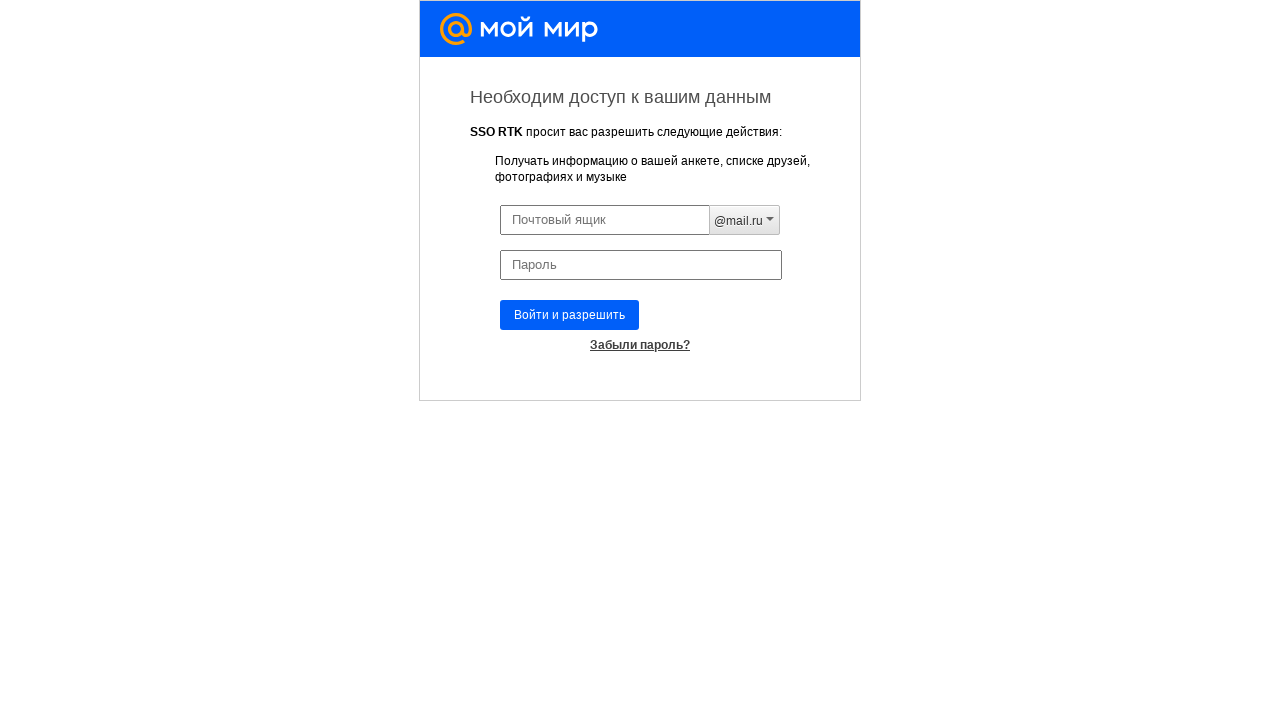

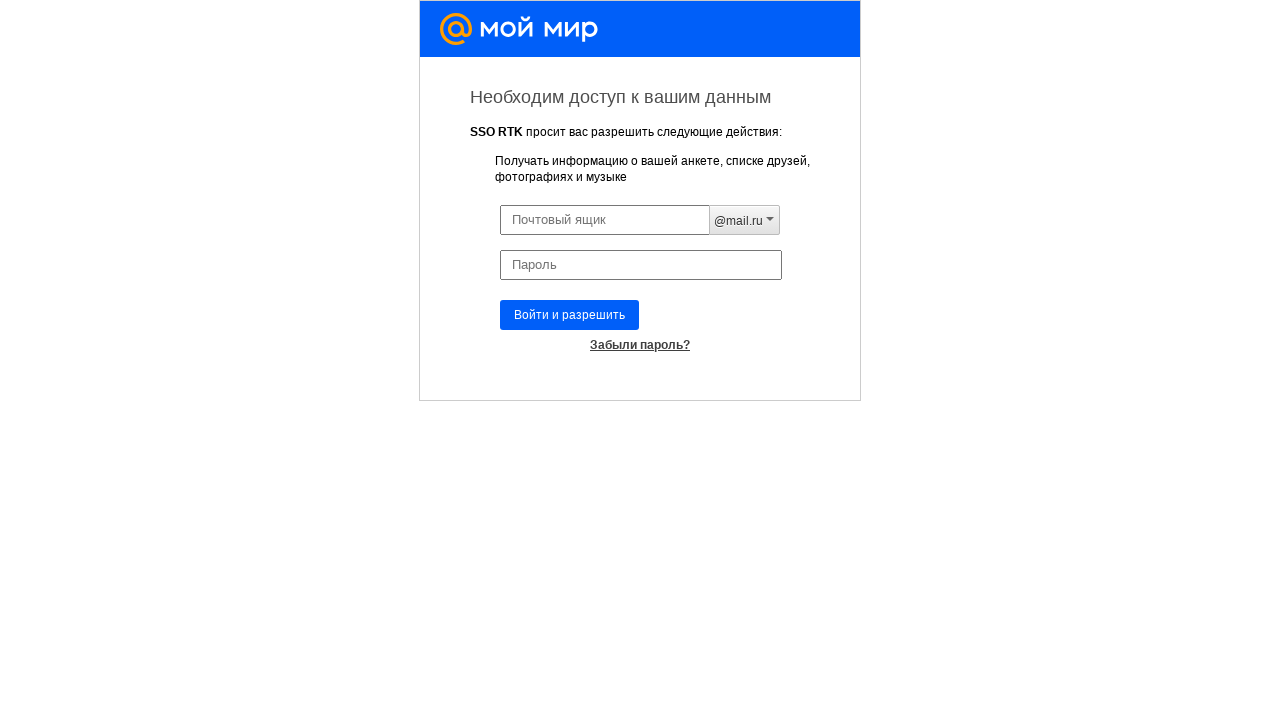